Tests clicking a "Home" link that opens in a new tab, switches to the new tab, and verifies the navigation to the DemoQA homepage.

Starting URL: https://demoqa.com/links

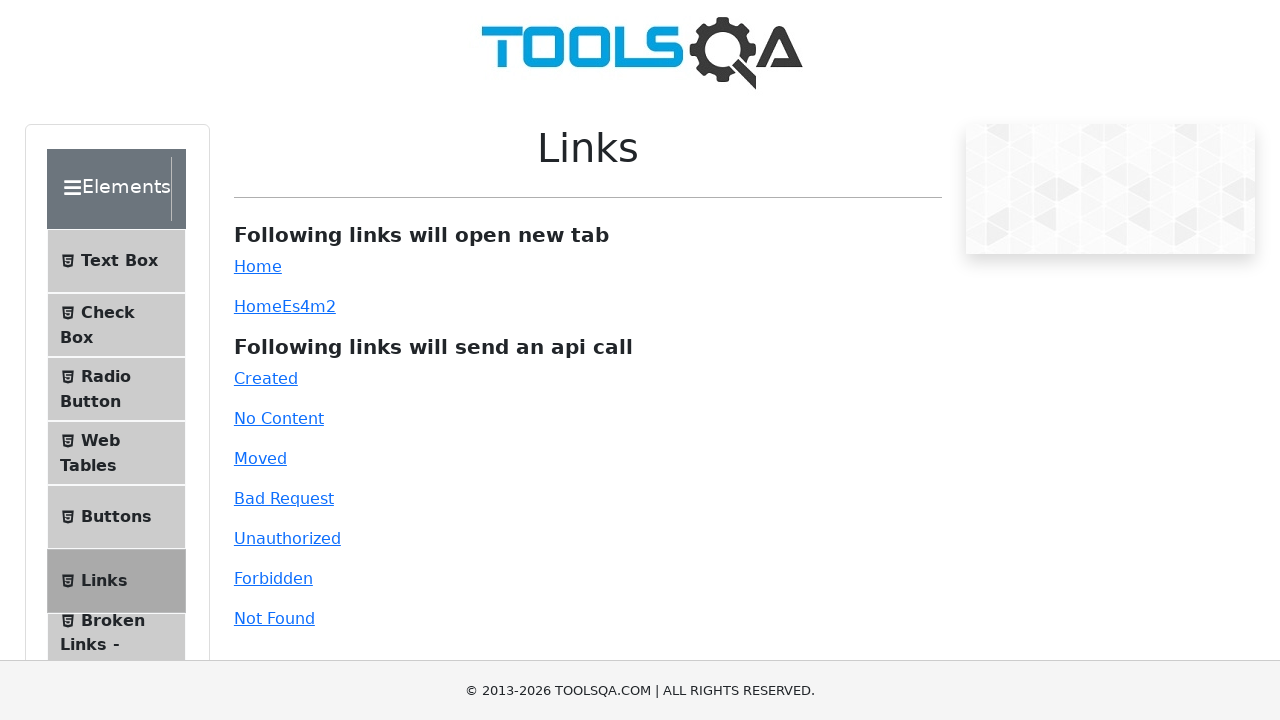

Scrolled down the page by 1000px to make the Home link visible
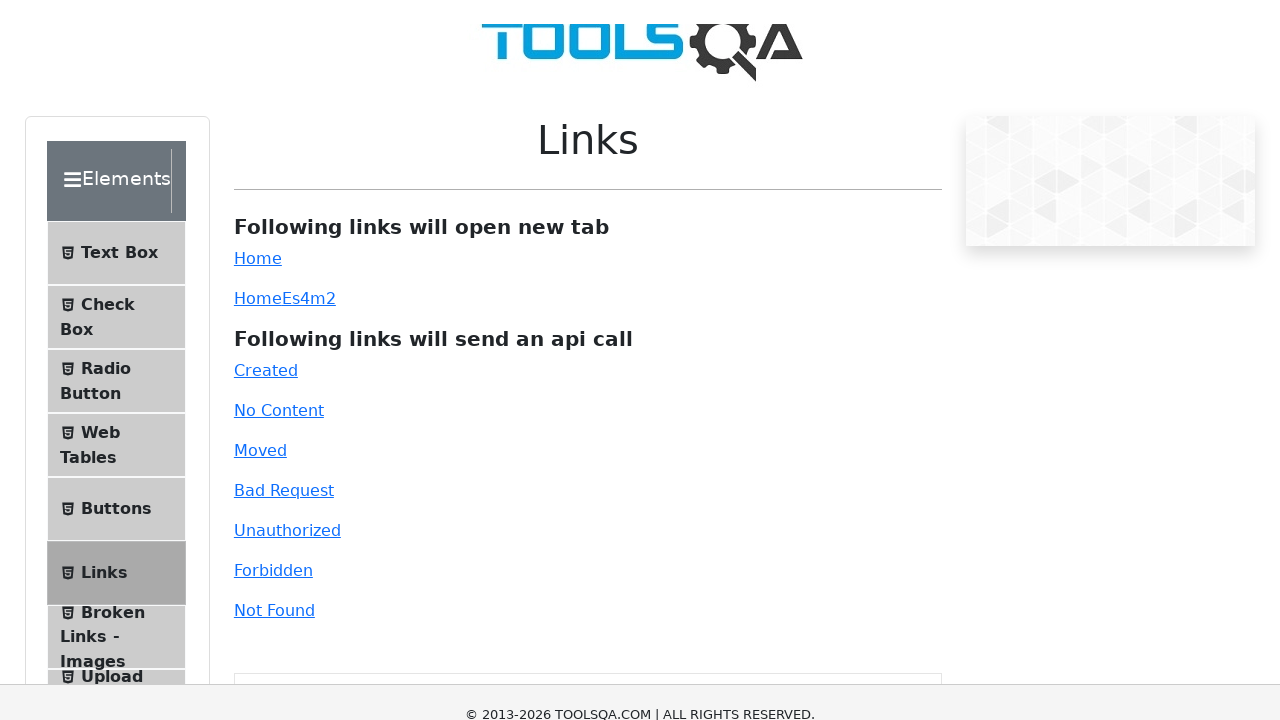

Clicked the Home link which opened in a new tab at (258, 10) on #simpleLink
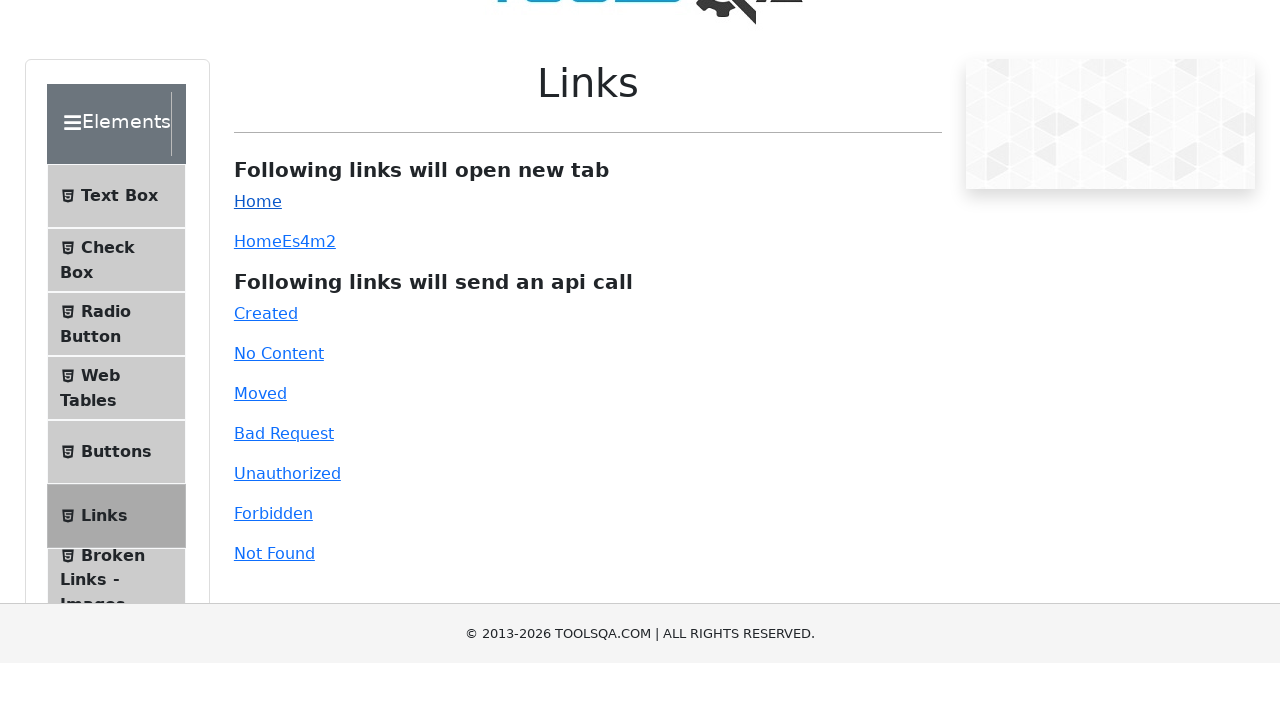

Captured the new tab/page object
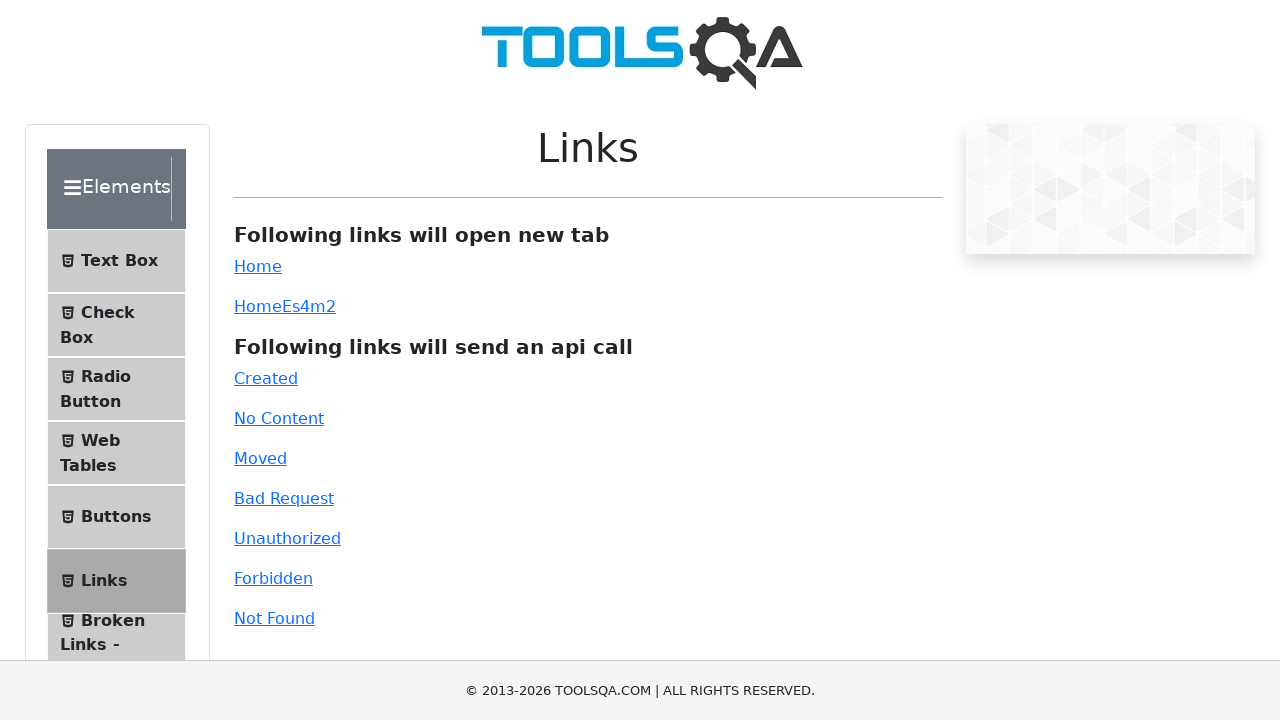

Waited for the new page to load completely
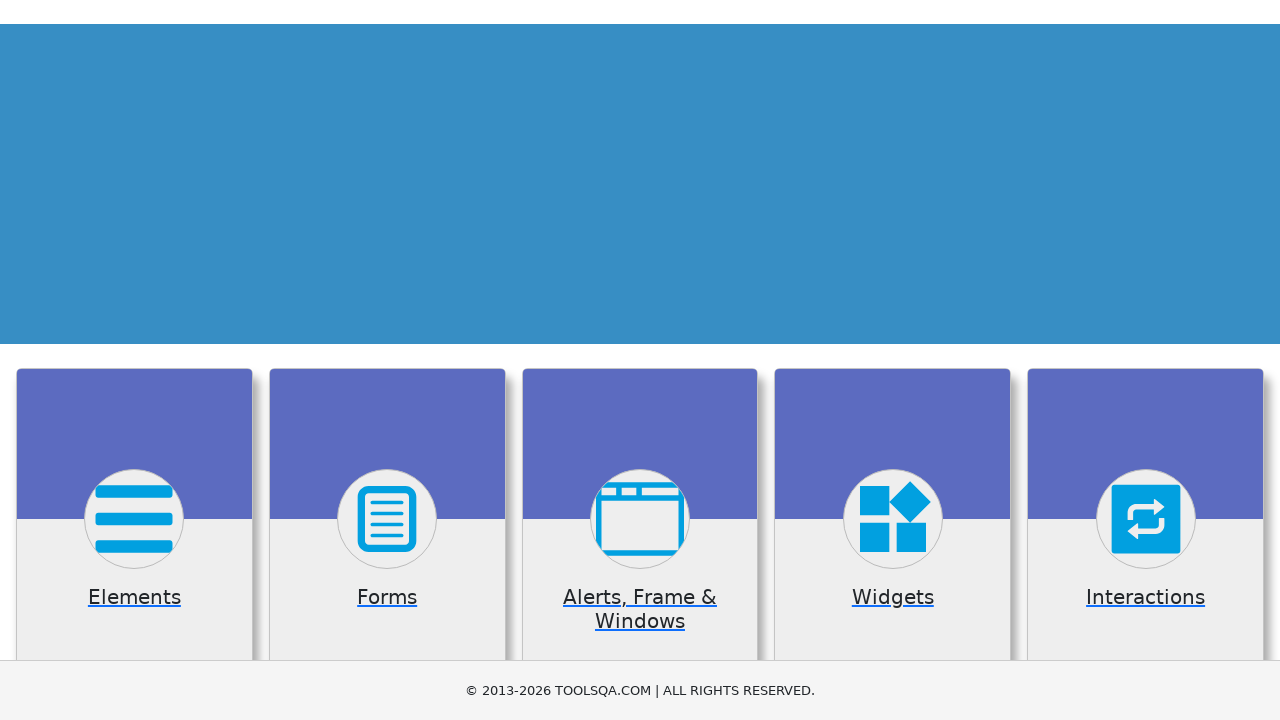

Verified the new page navigated to https://demoqa.com/
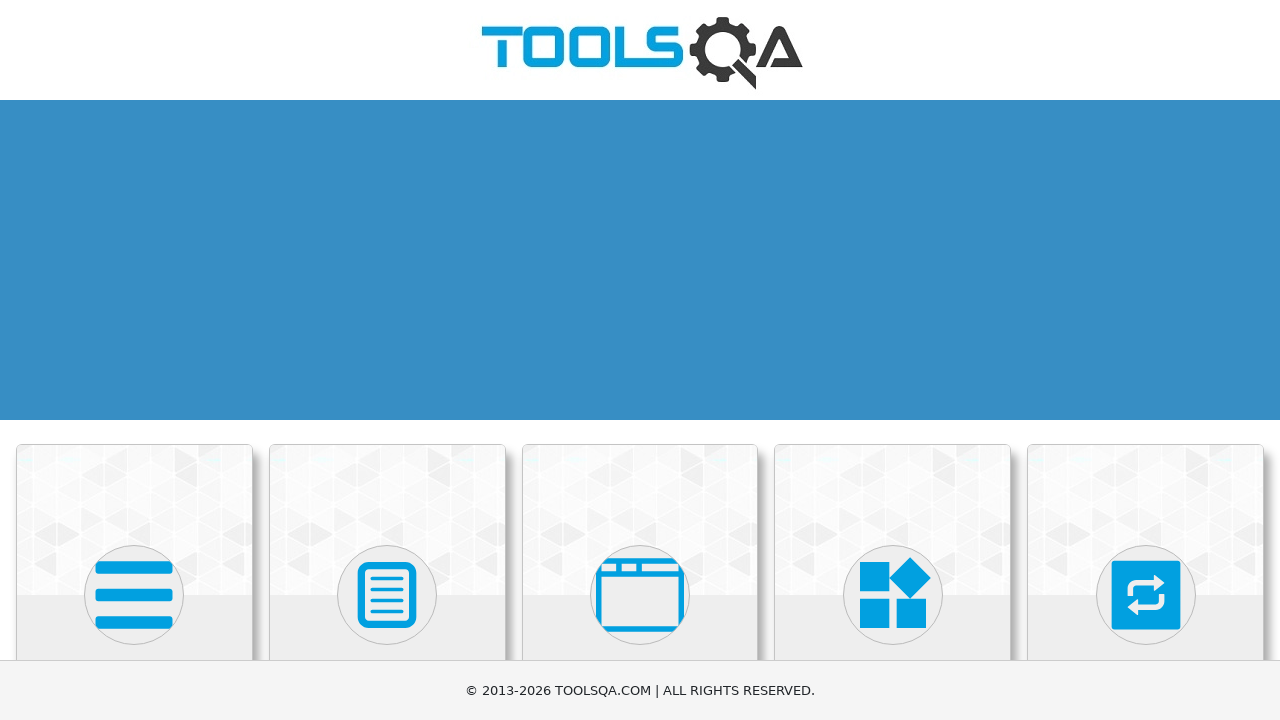

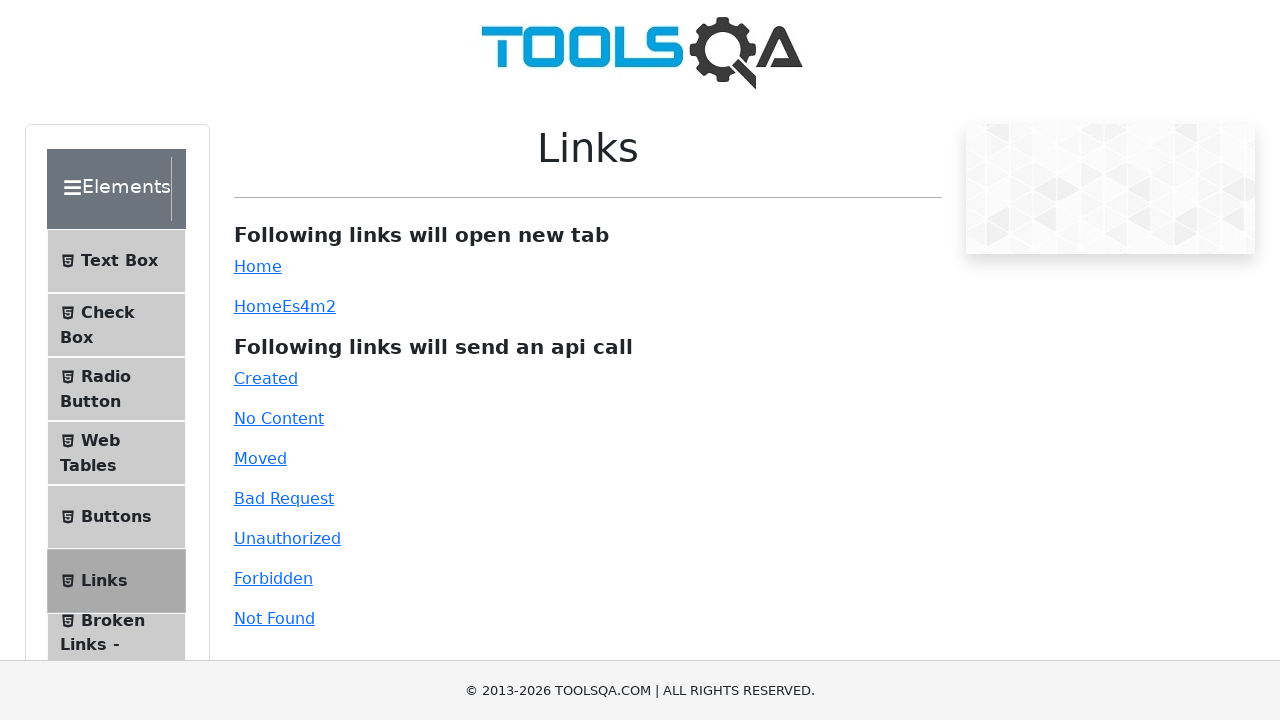